Navigates to DuckDuckGo and verifies the page title

Starting URL: https://duckduckgo.com/

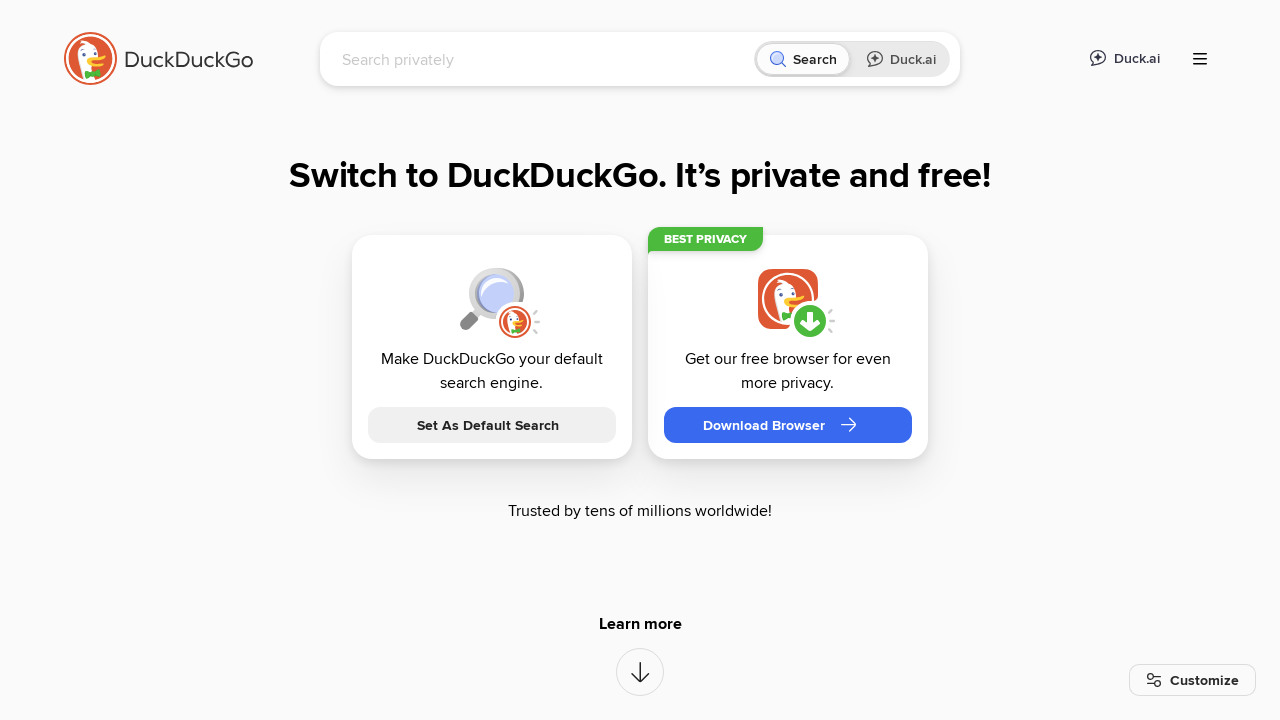

Waited for page to load (domcontentloaded)
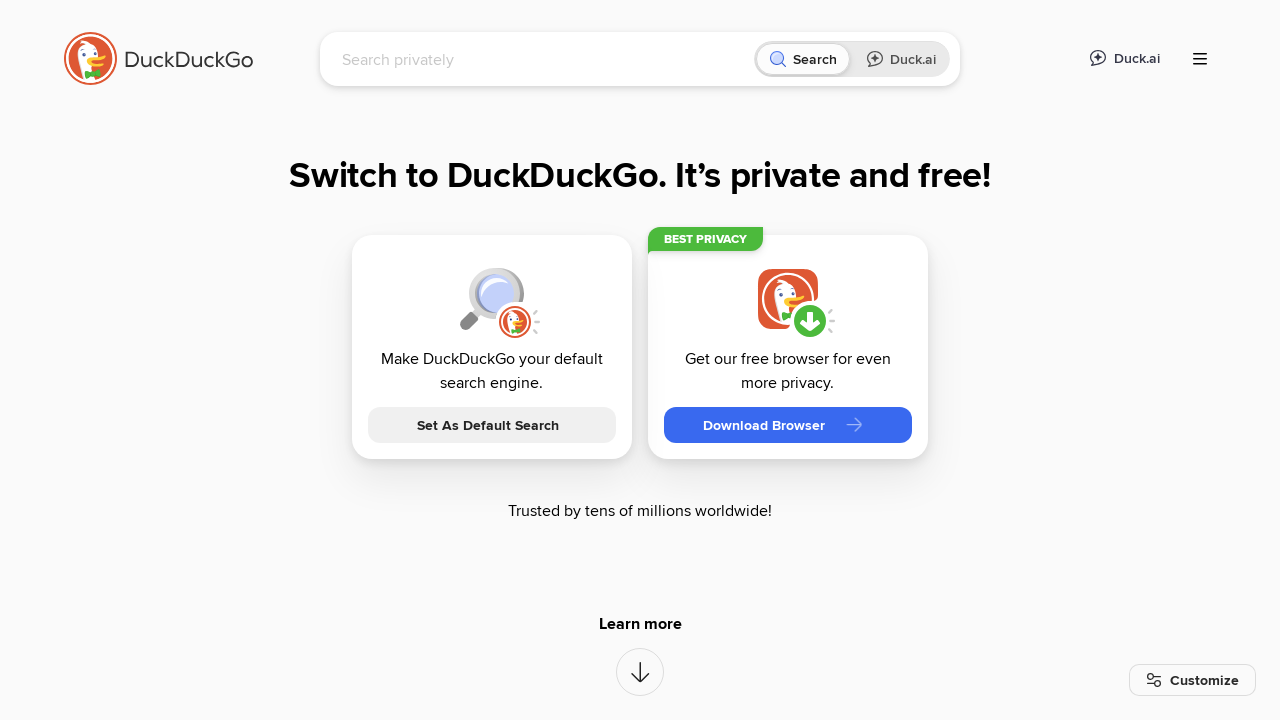

Retrieved page title
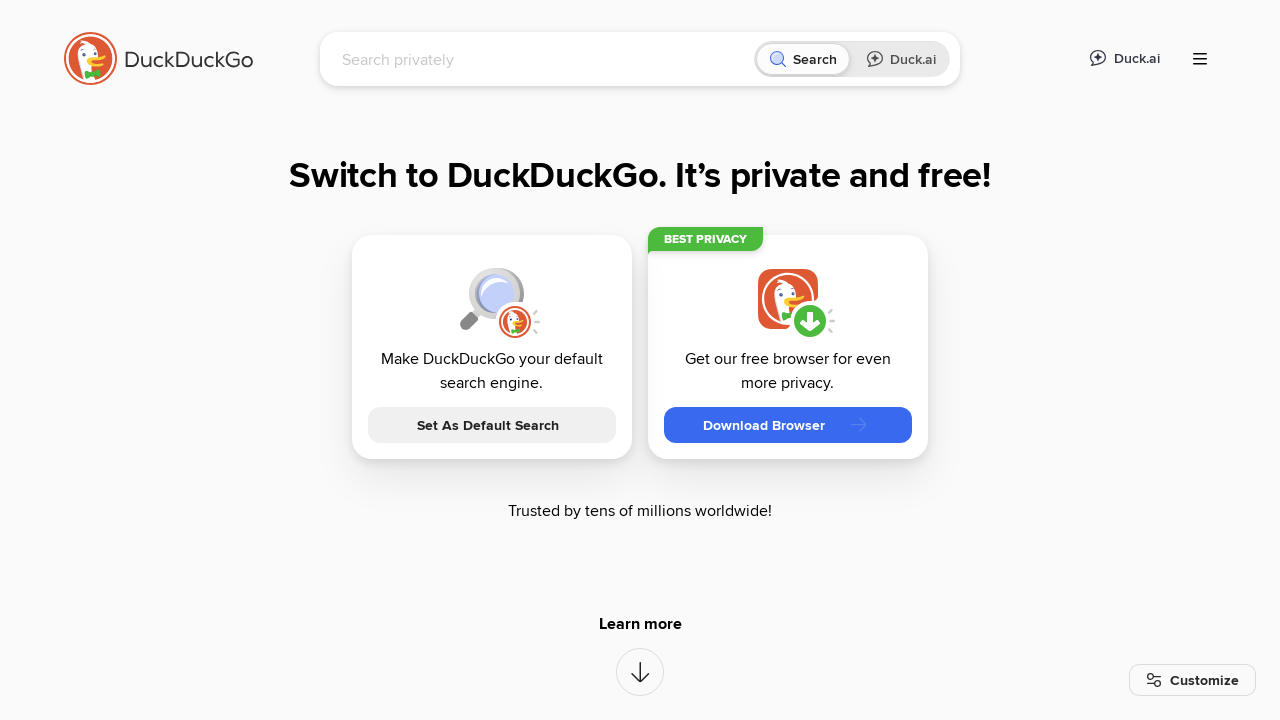

Verified page title is 'DuckDuckGo - Protection. Privacy. Peace of mind.'
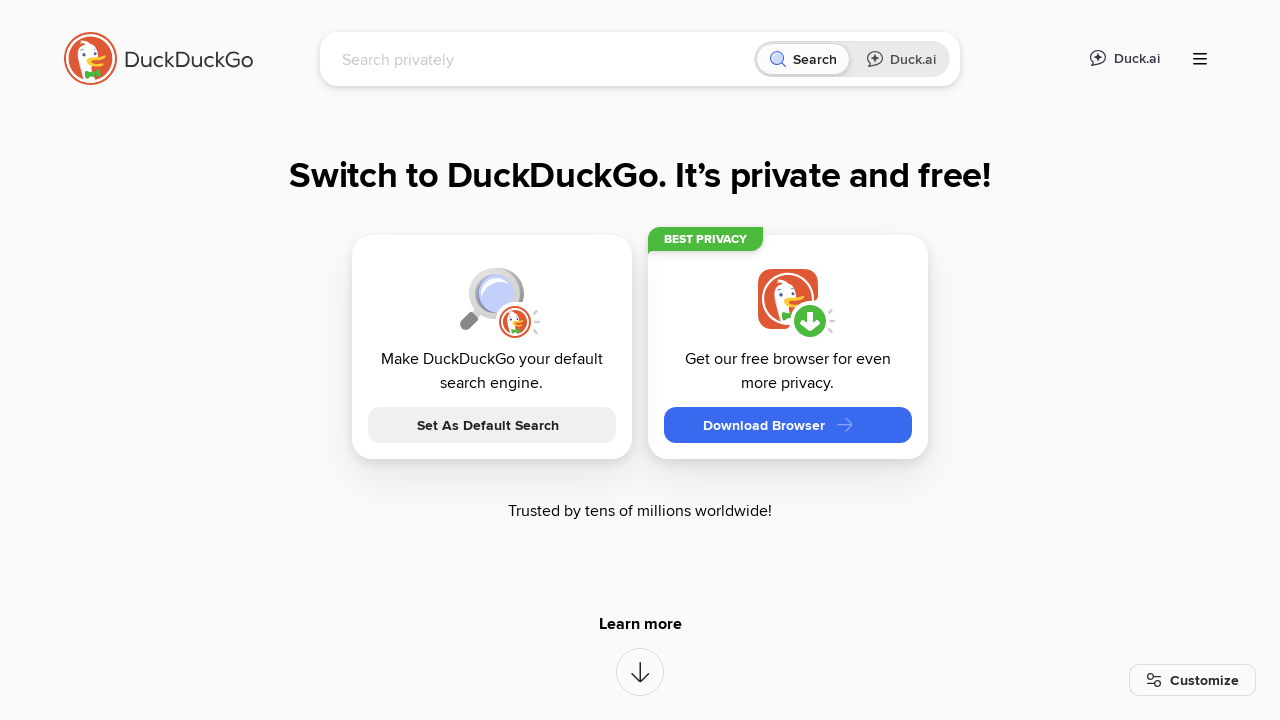

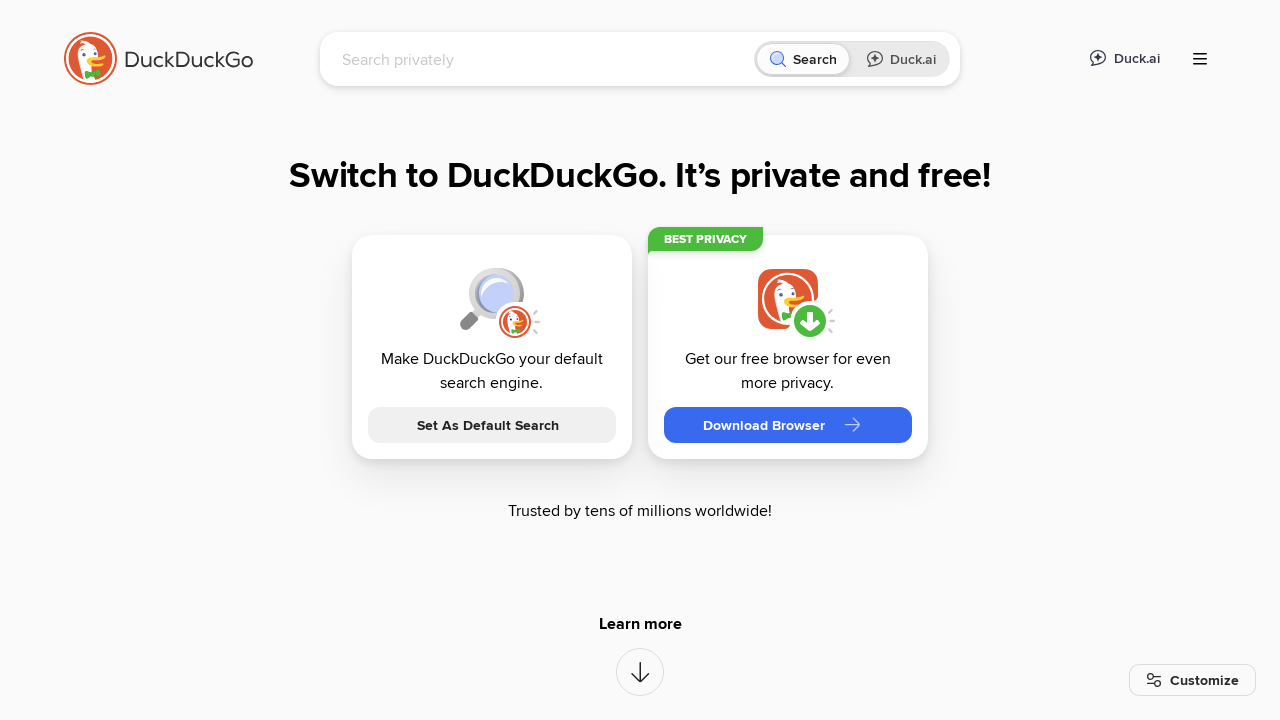